Navigates to a demo site and clicks on the Sortable Data Tables link to access the tables page

Starting URL: http://the-internet.herokuapp.com/

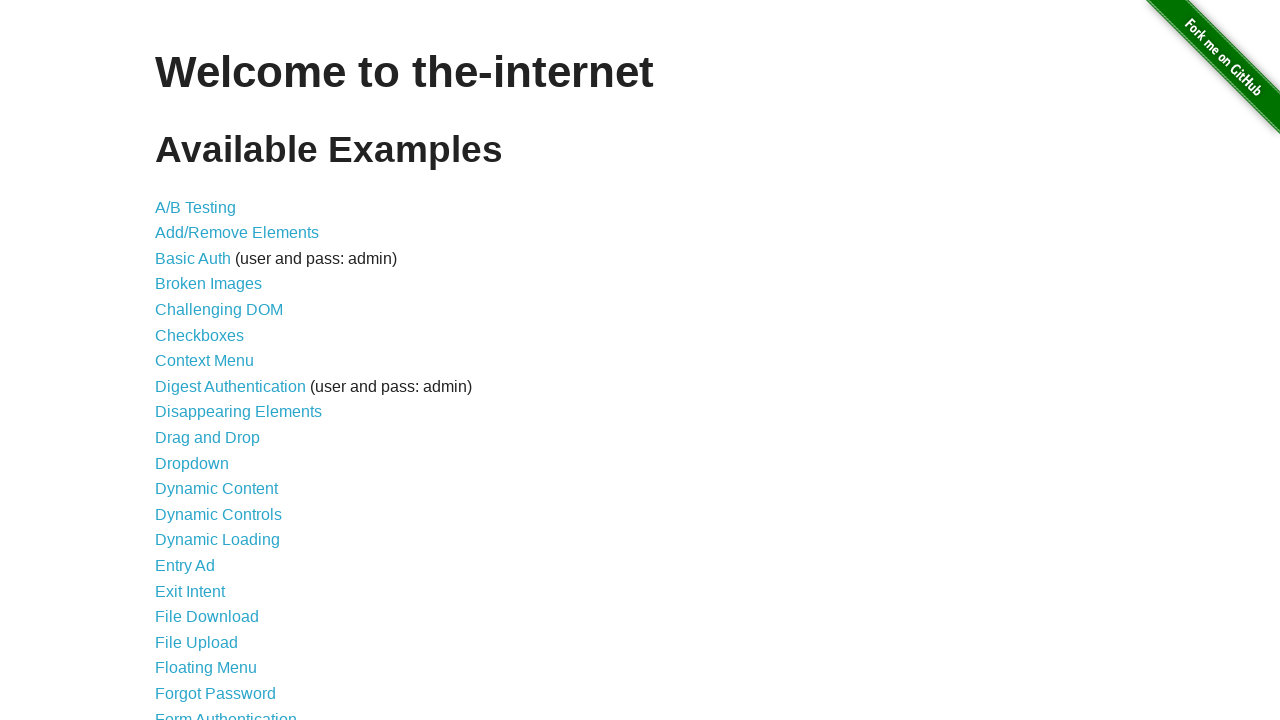

Navigated to the-internet.herokuapp.com homepage
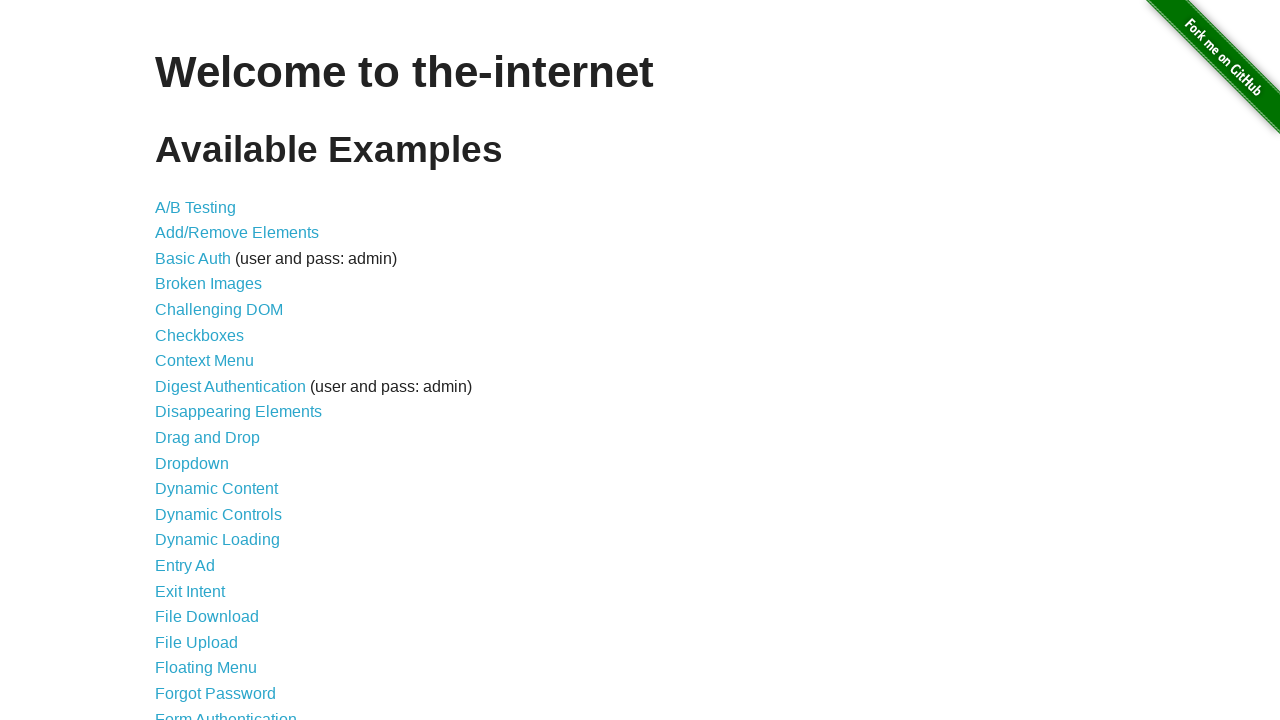

Clicked on Sortable Data Tables link at (230, 574) on text=Sortable Data Tables
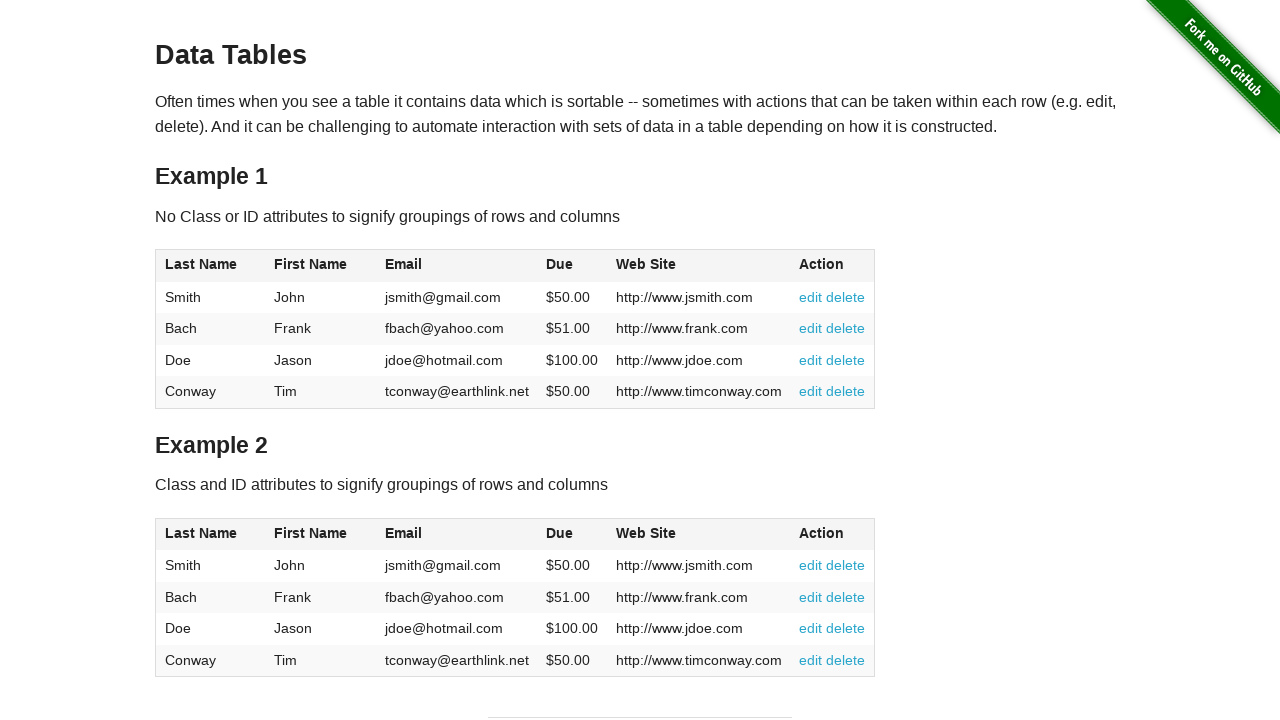

Table 1 element became visible
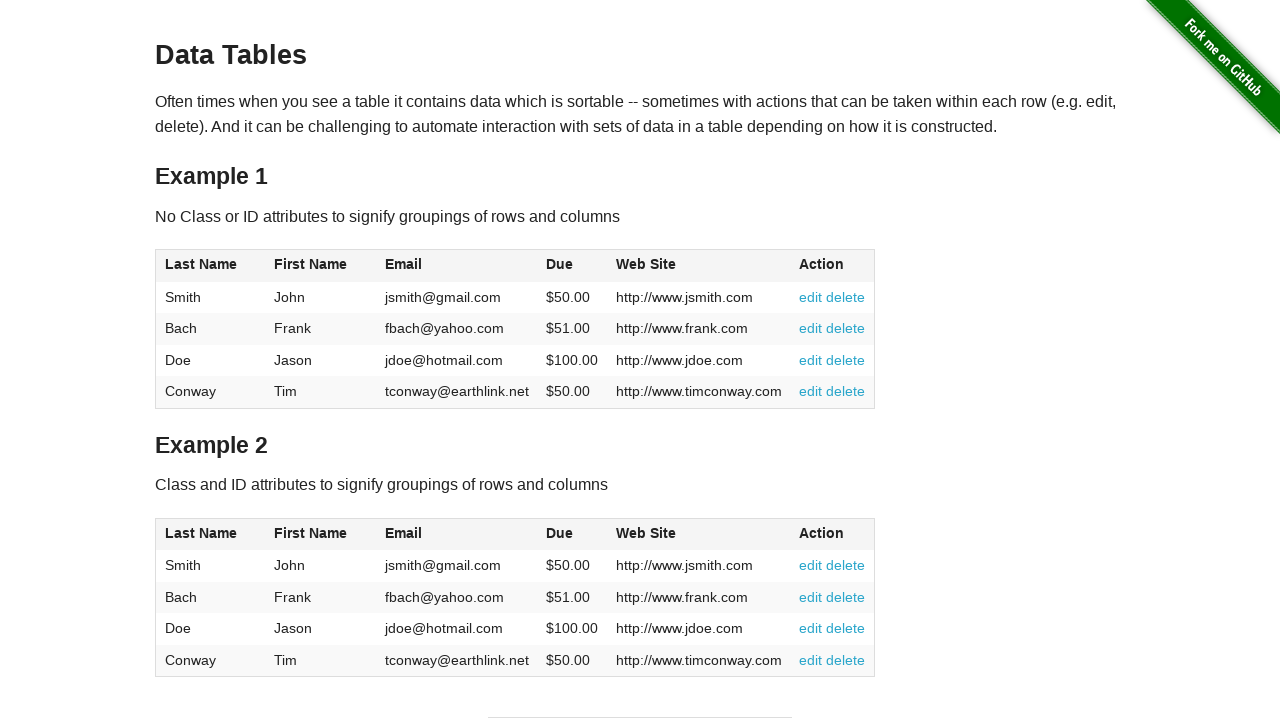

Table 1 headers verified to be present
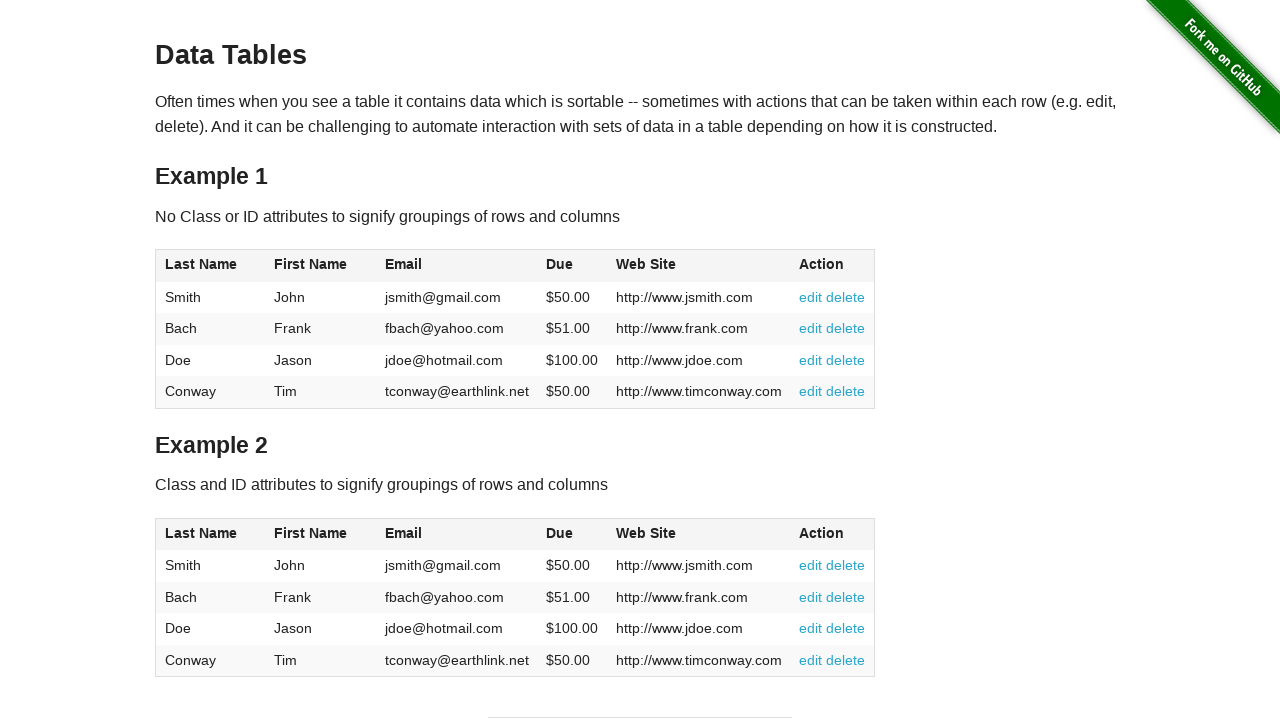

Table 1 body rows verified to be present
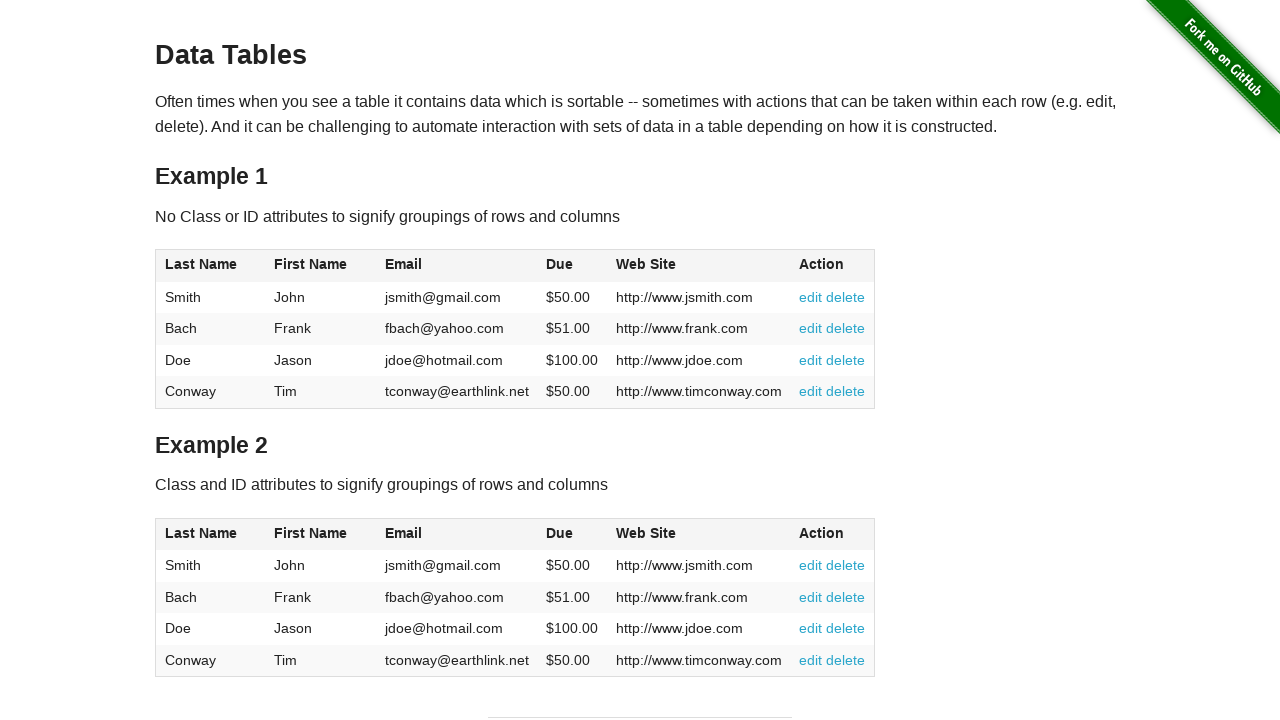

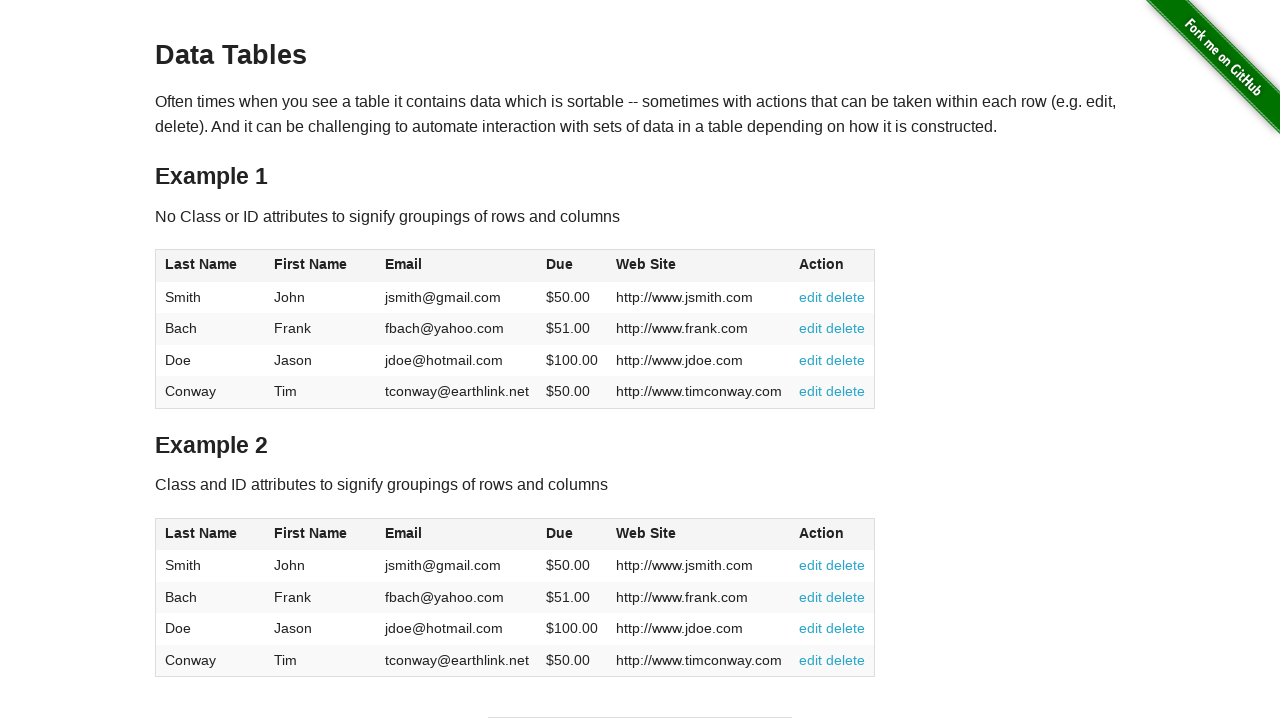